Tests the search functionality on the Playwright documentation site by clicking the search button

Starting URL: https://playwright.dev/

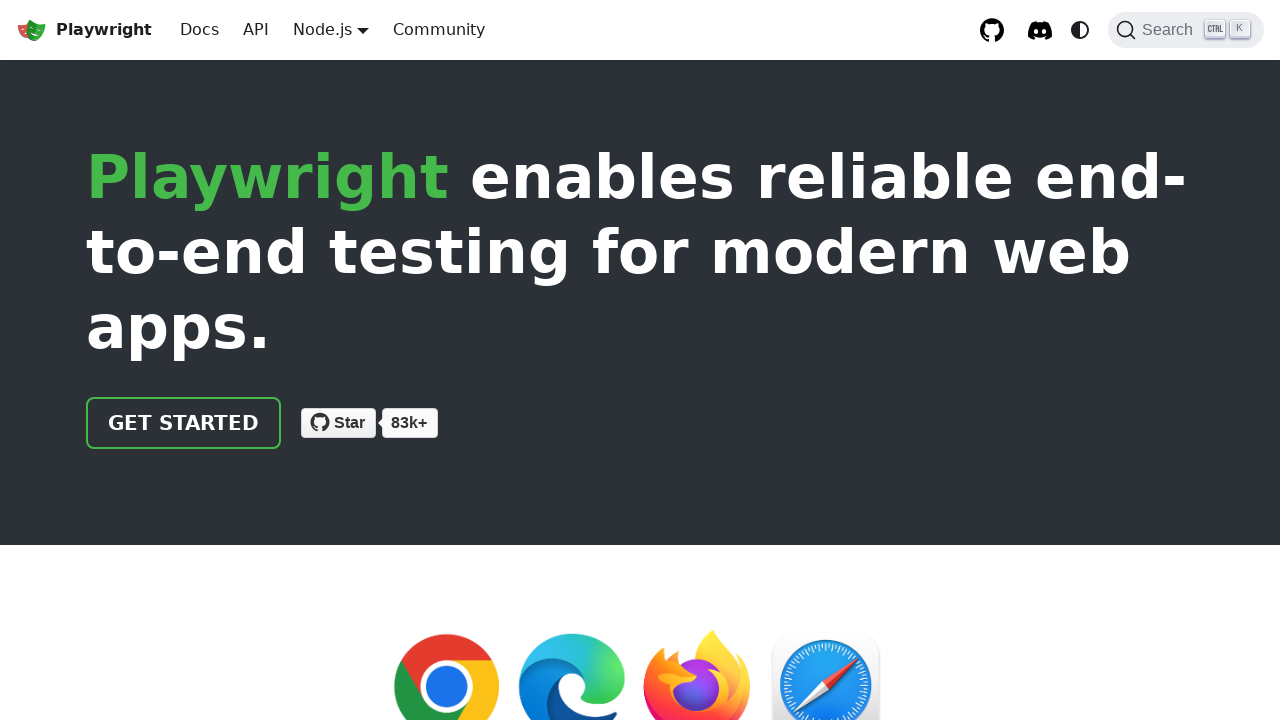

Clicked search button using get_by_label locator at (1186, 30) on internal:label="Search"i
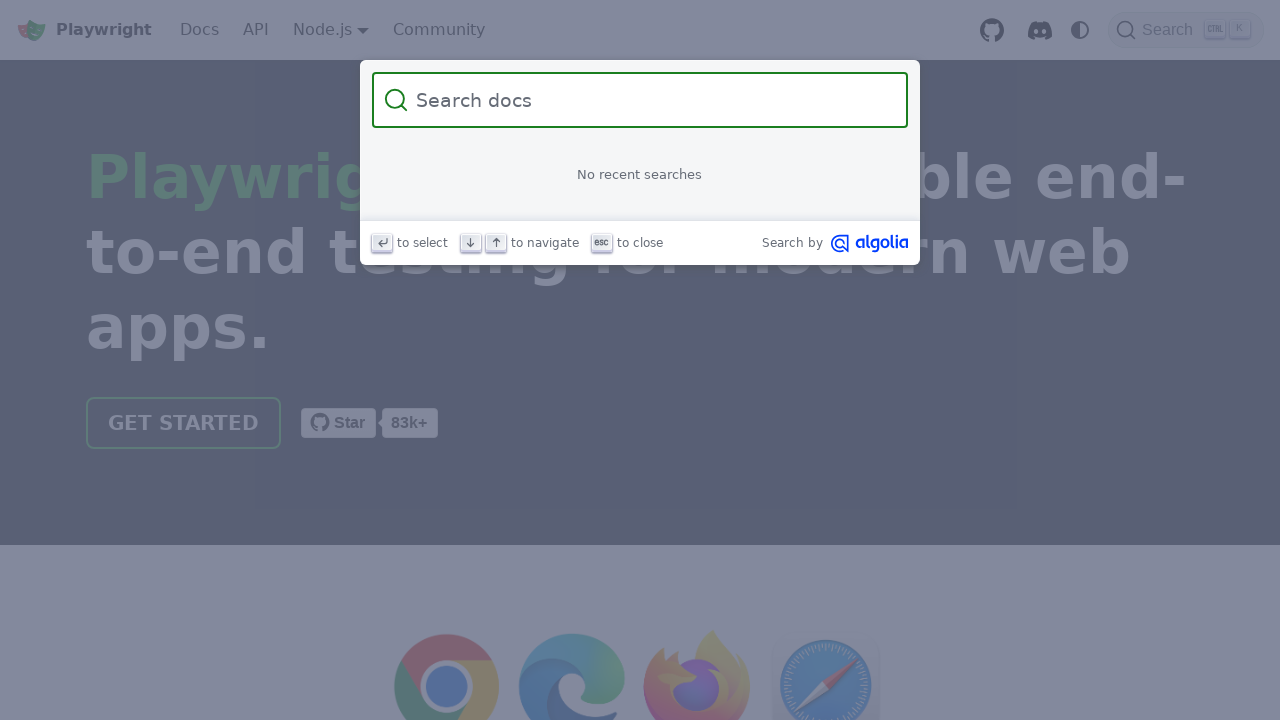

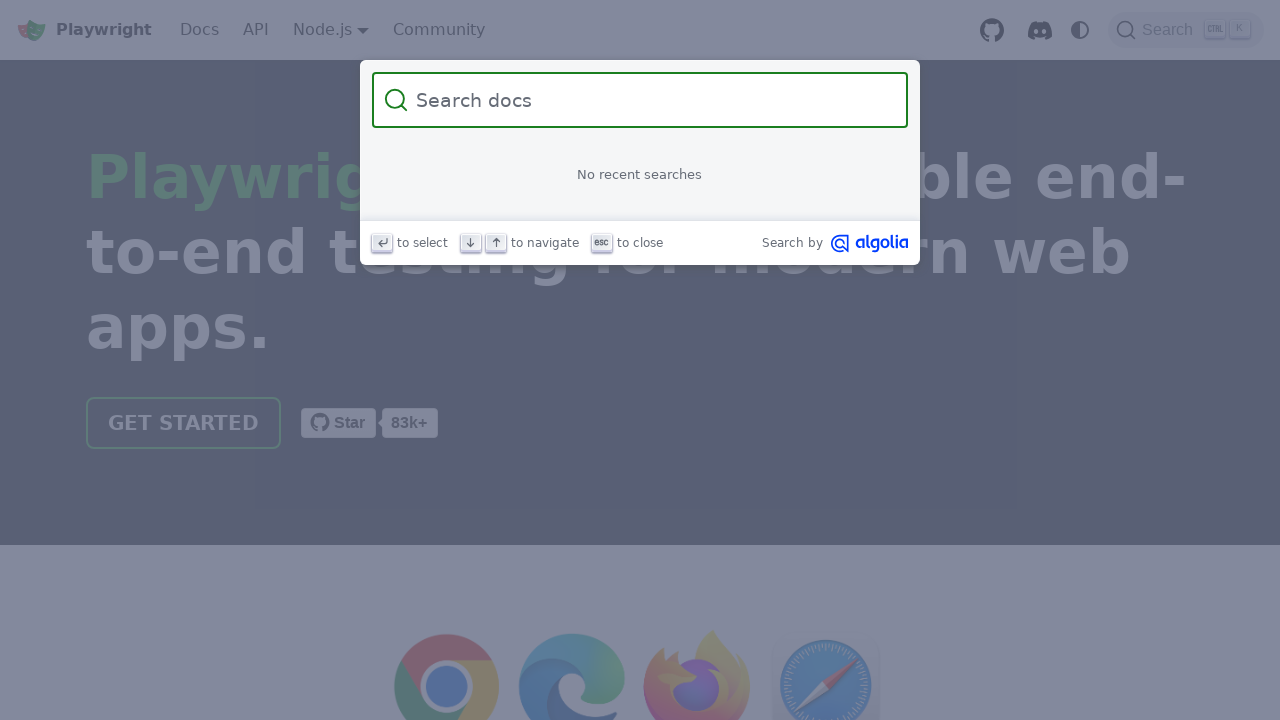